Navigates to getcalley.com and verifies the page loads at 1920x1080 viewport size

Starting URL: https://www.getcalley.com/

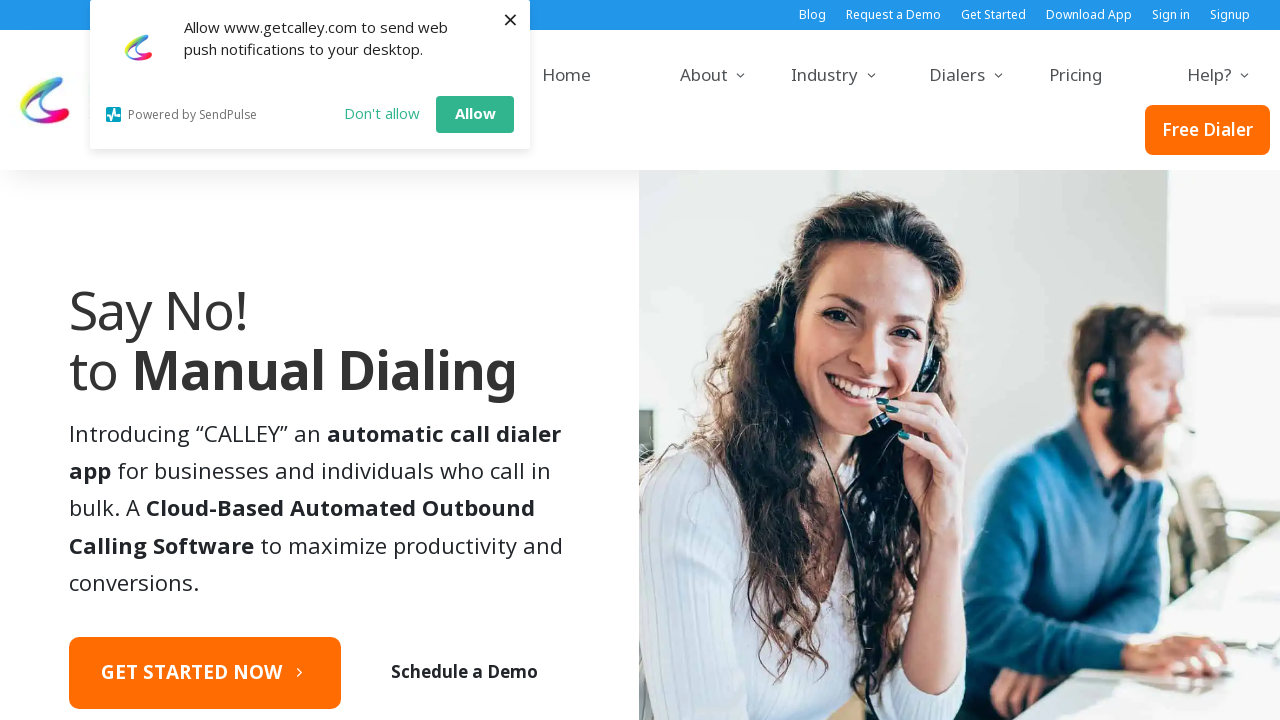

Set viewport size to 1920x1080
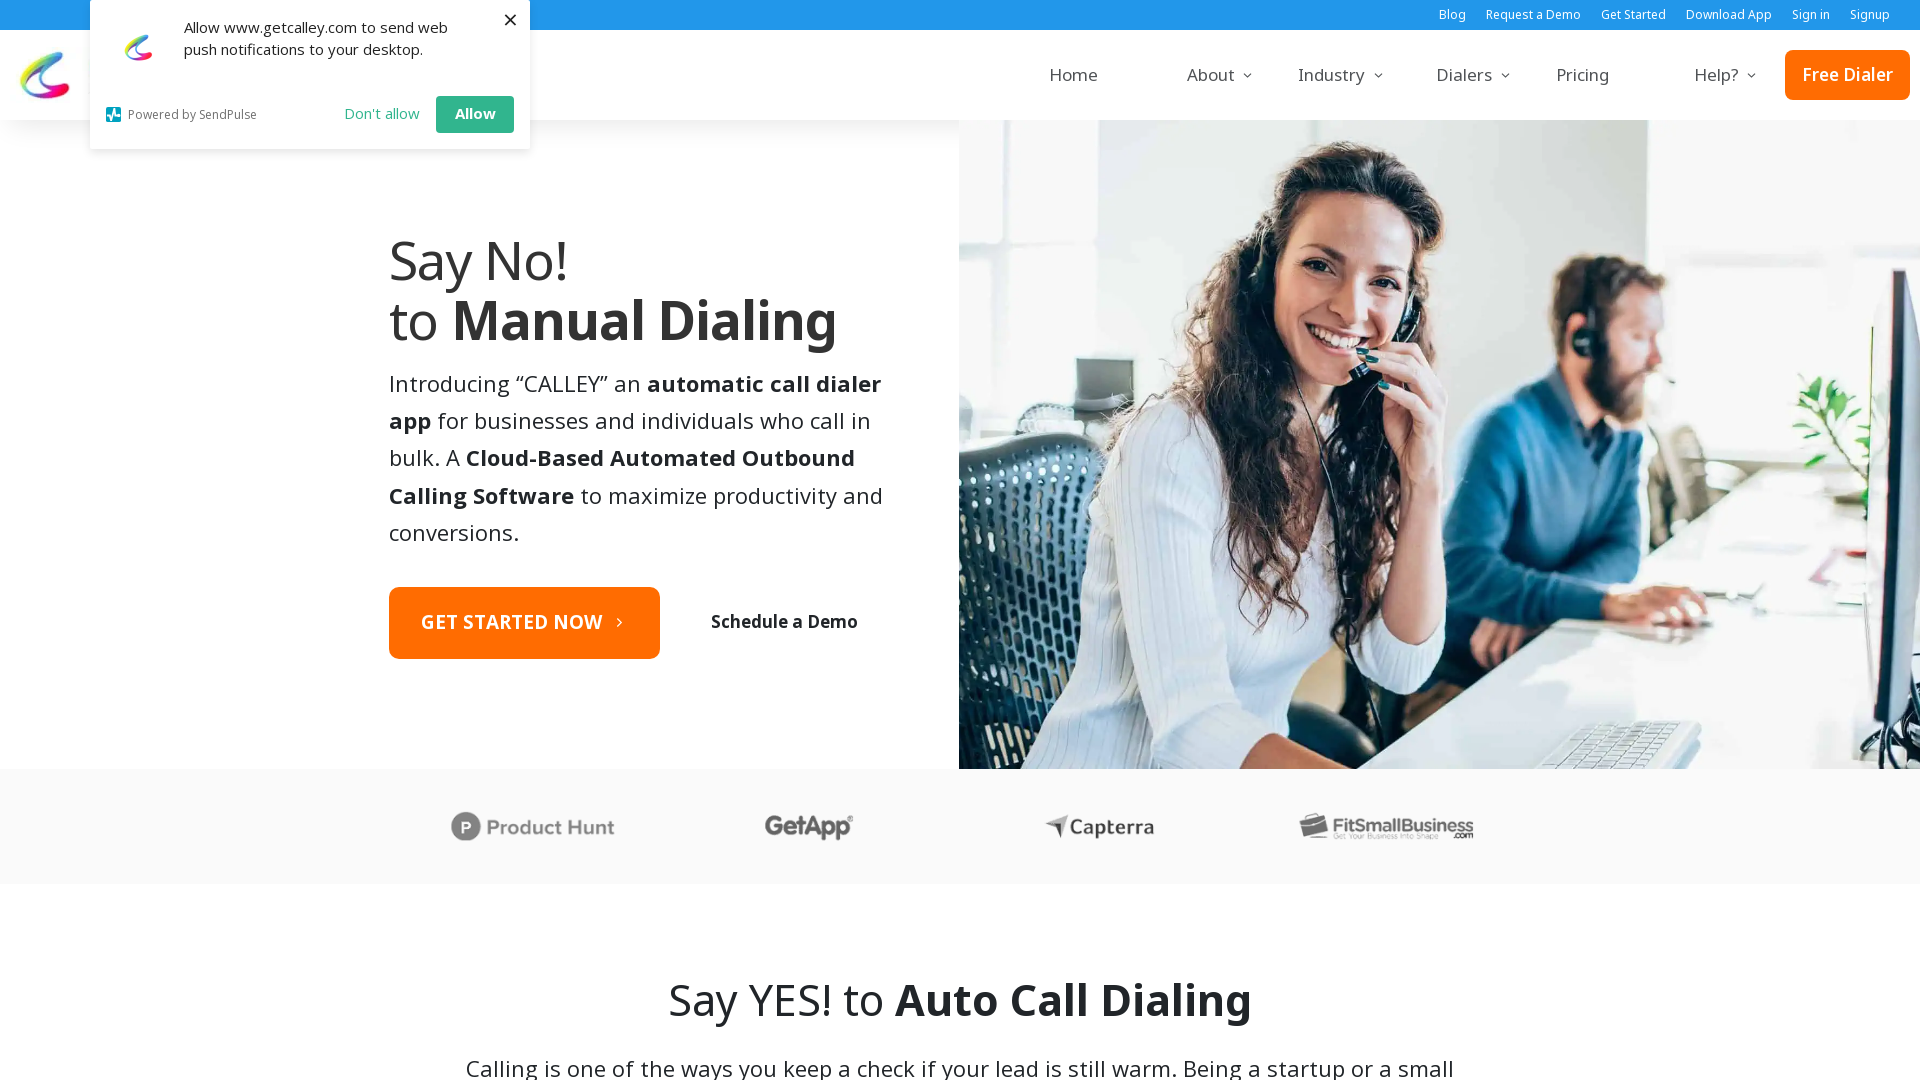

Waited for page to reach networkidle state
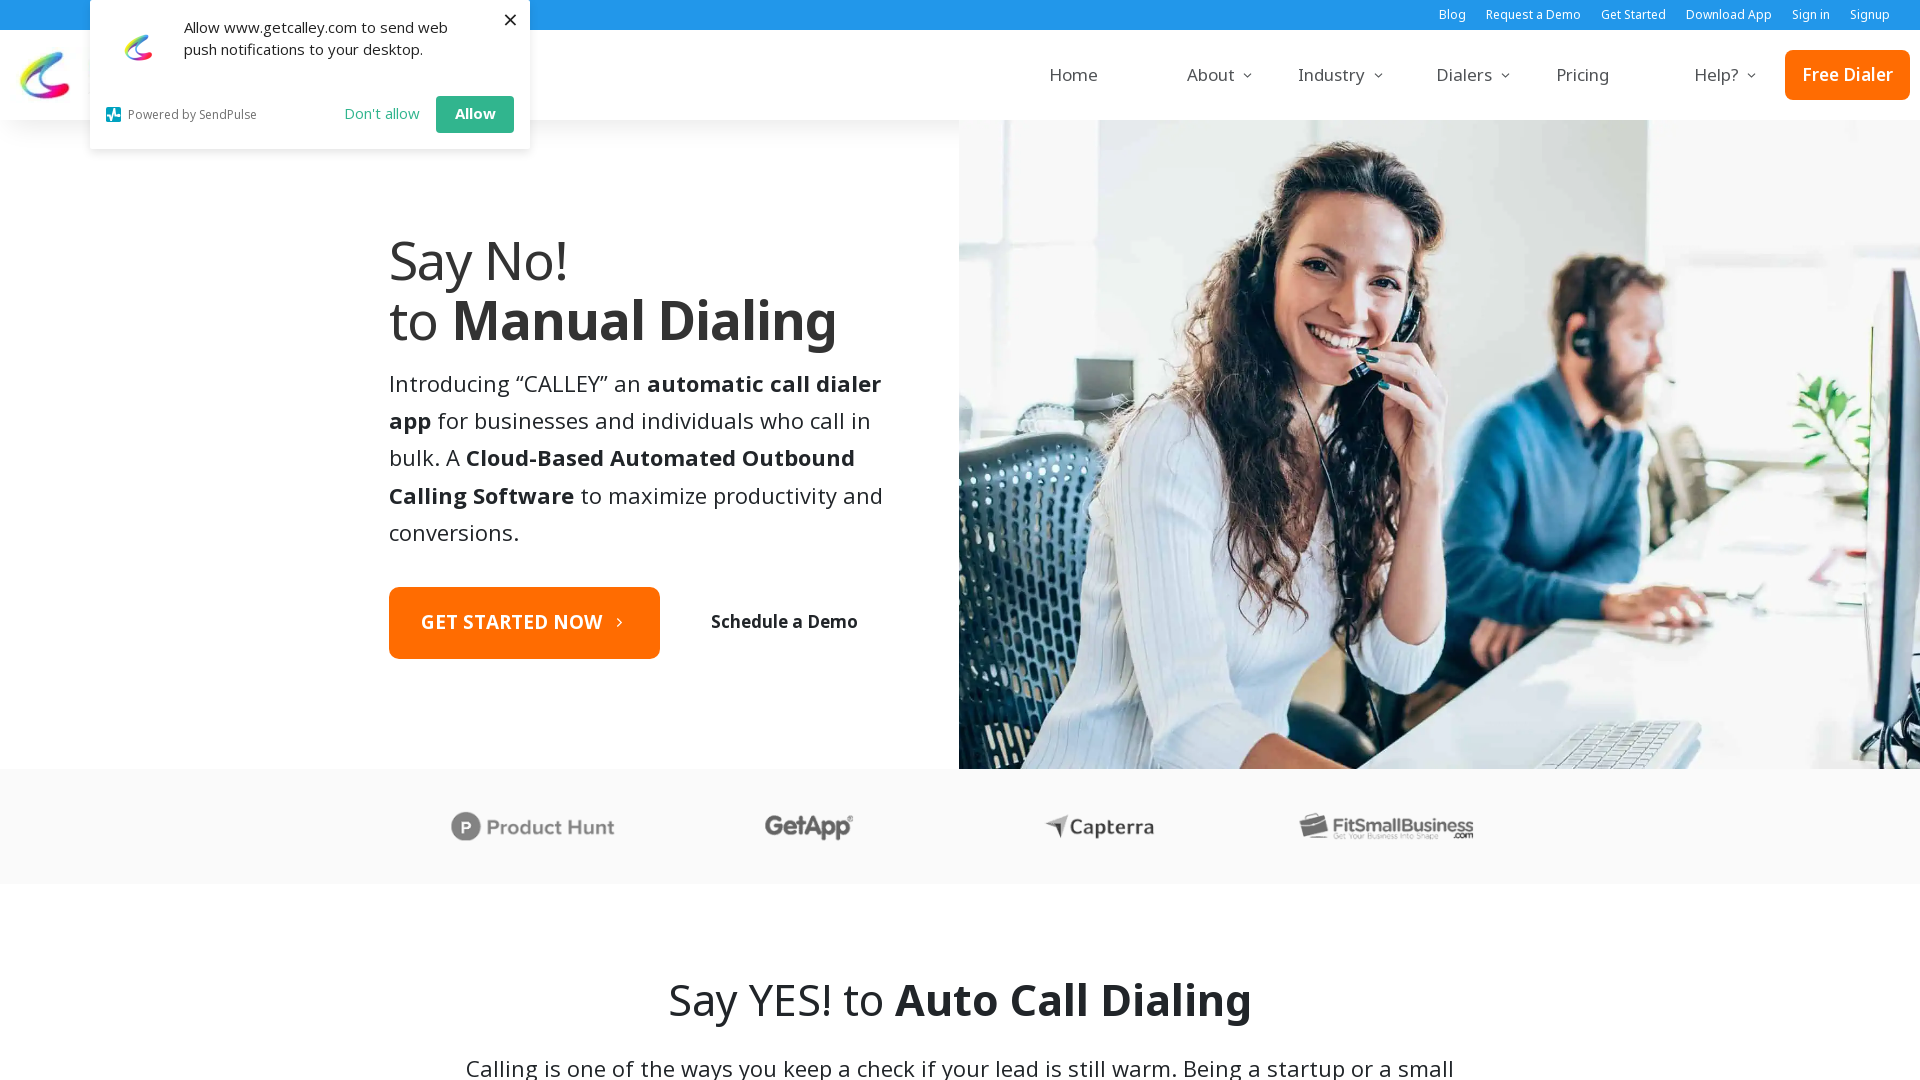

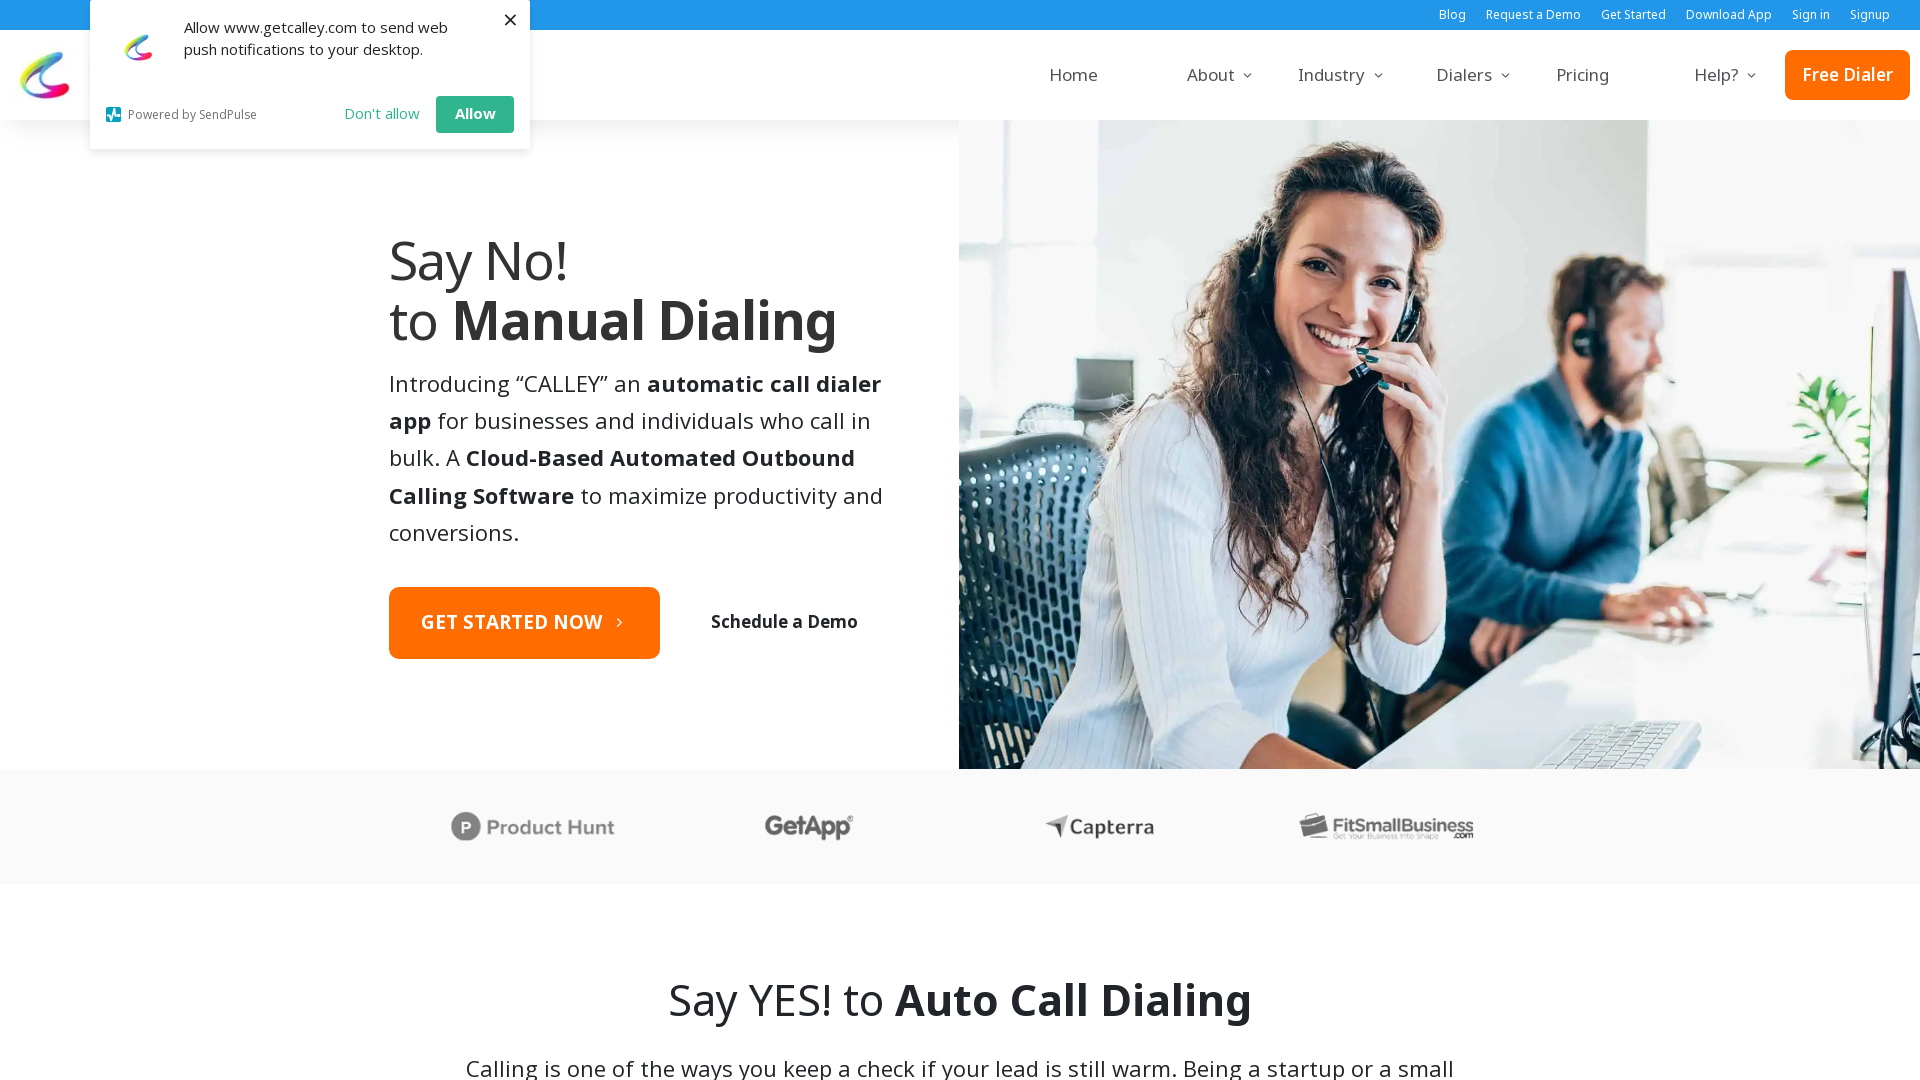